Navigates to DemoBlaze website and verifies the page title

Starting URL: https://www.demoblaze.com

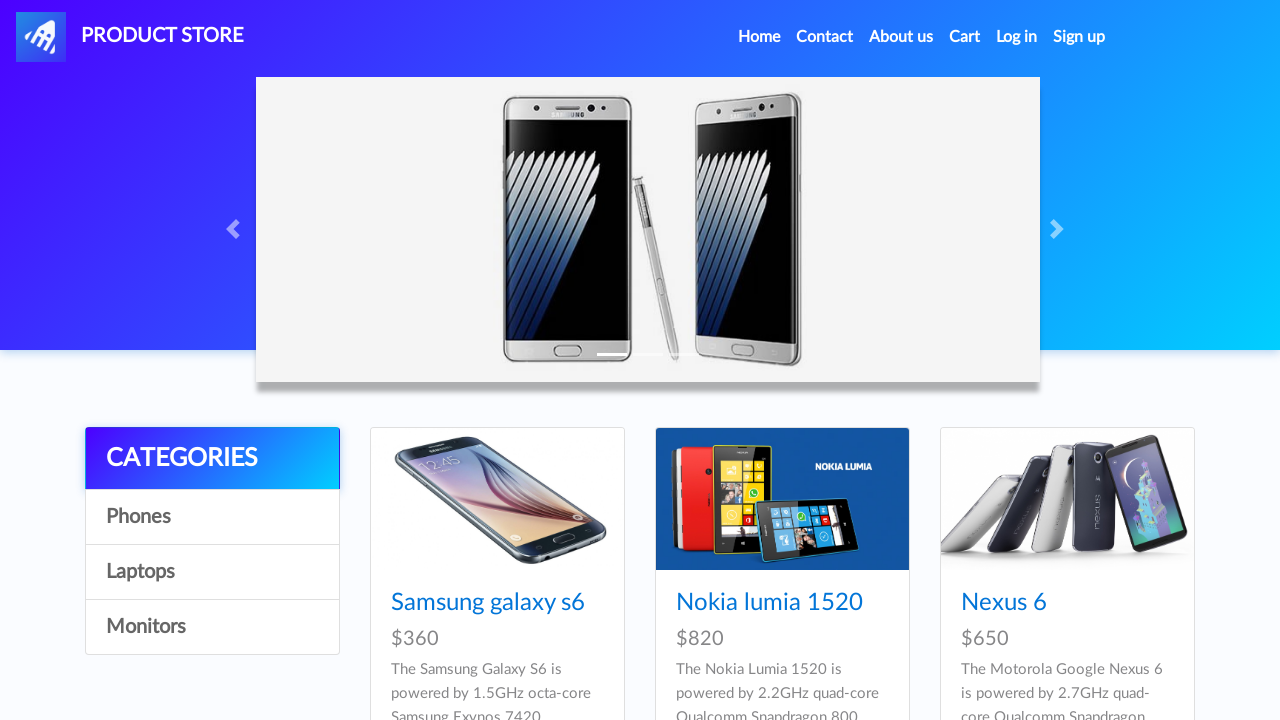

Retrieved page title
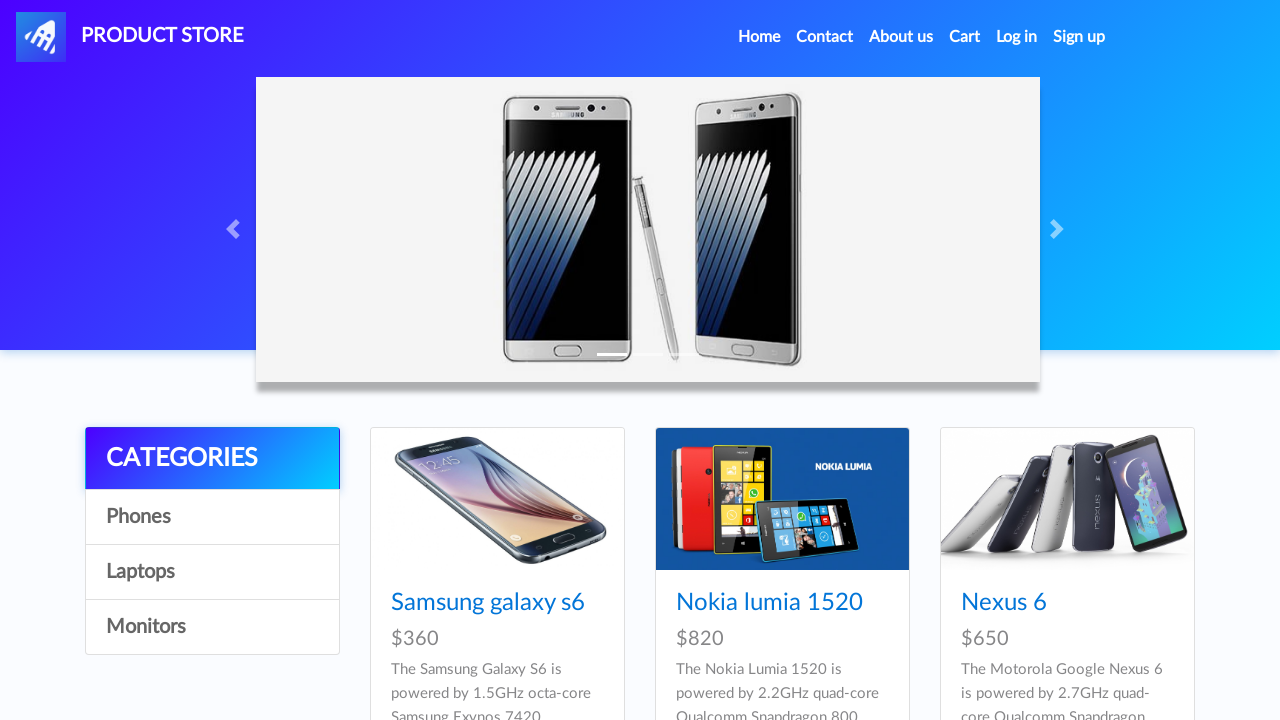

Verified page title is 'STORE' - correct website
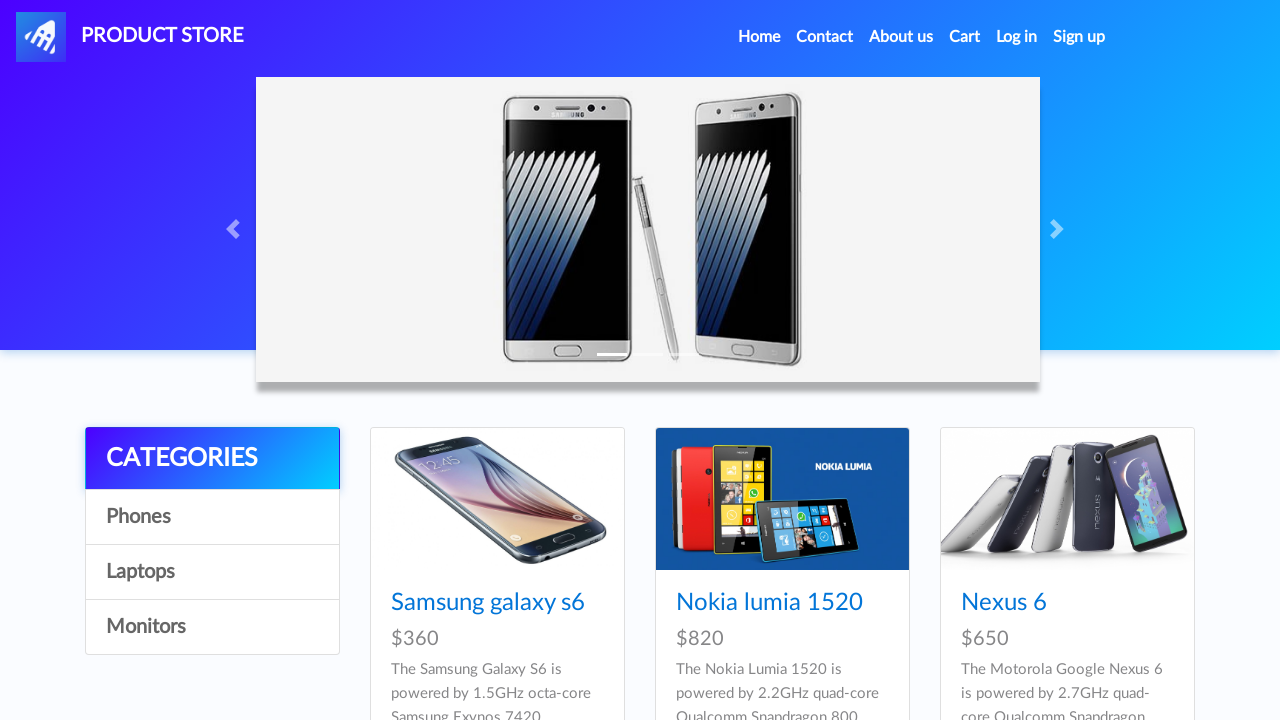

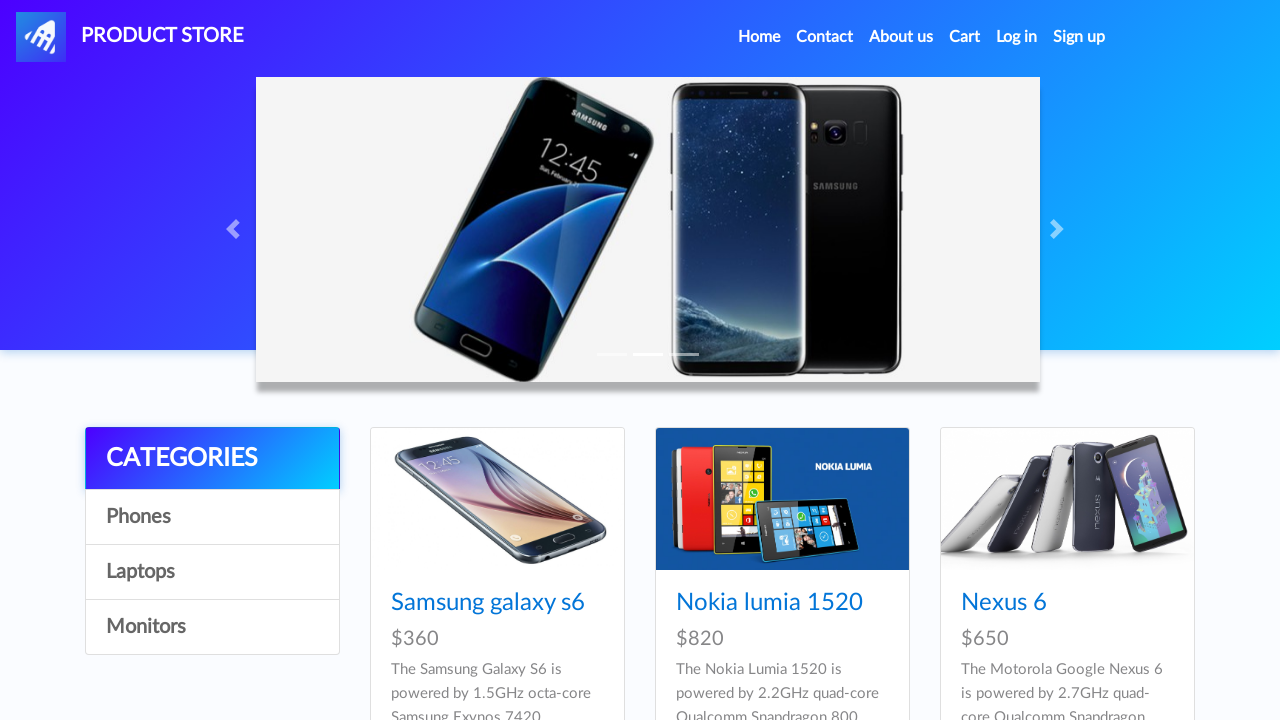